Tests checkbox functionality by verifying default states of two checkboxes, clicking each to toggle their state, and then verifying the new states.

Starting URL: http://practice.cydeo.com/checkboxes

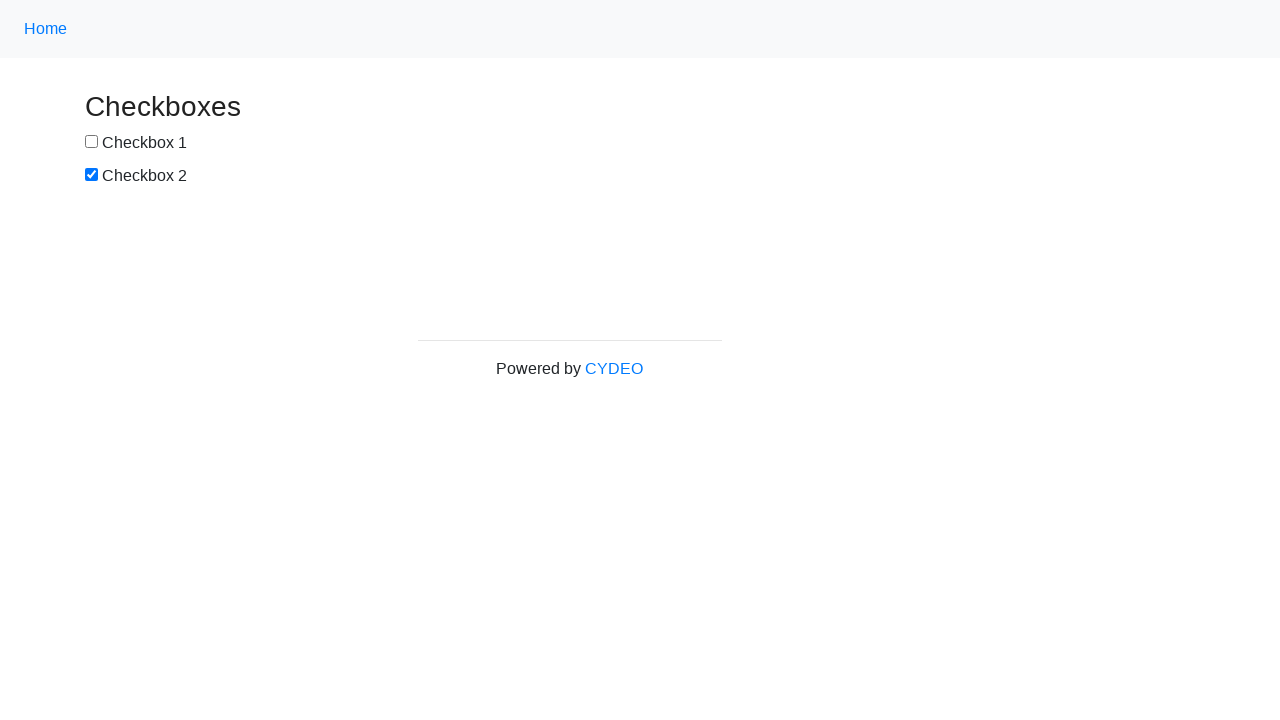

Located checkbox #1 element
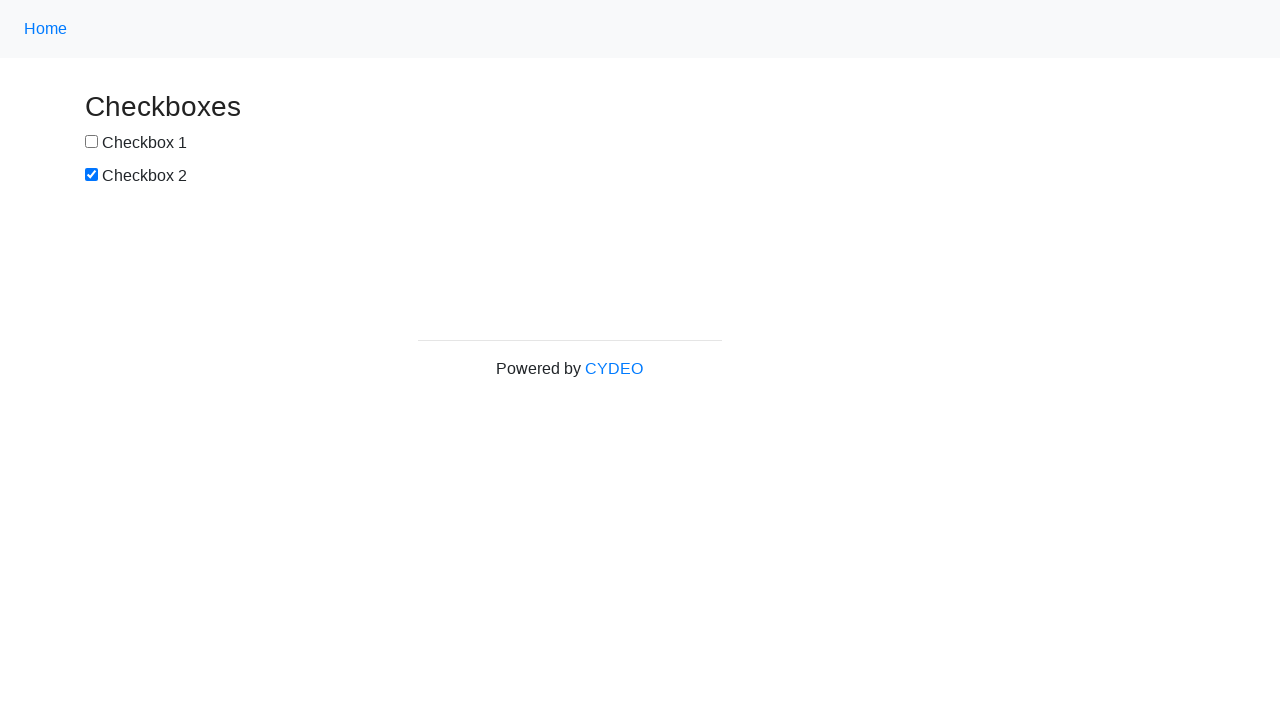

Verified checkbox #1 is NOT selected by default
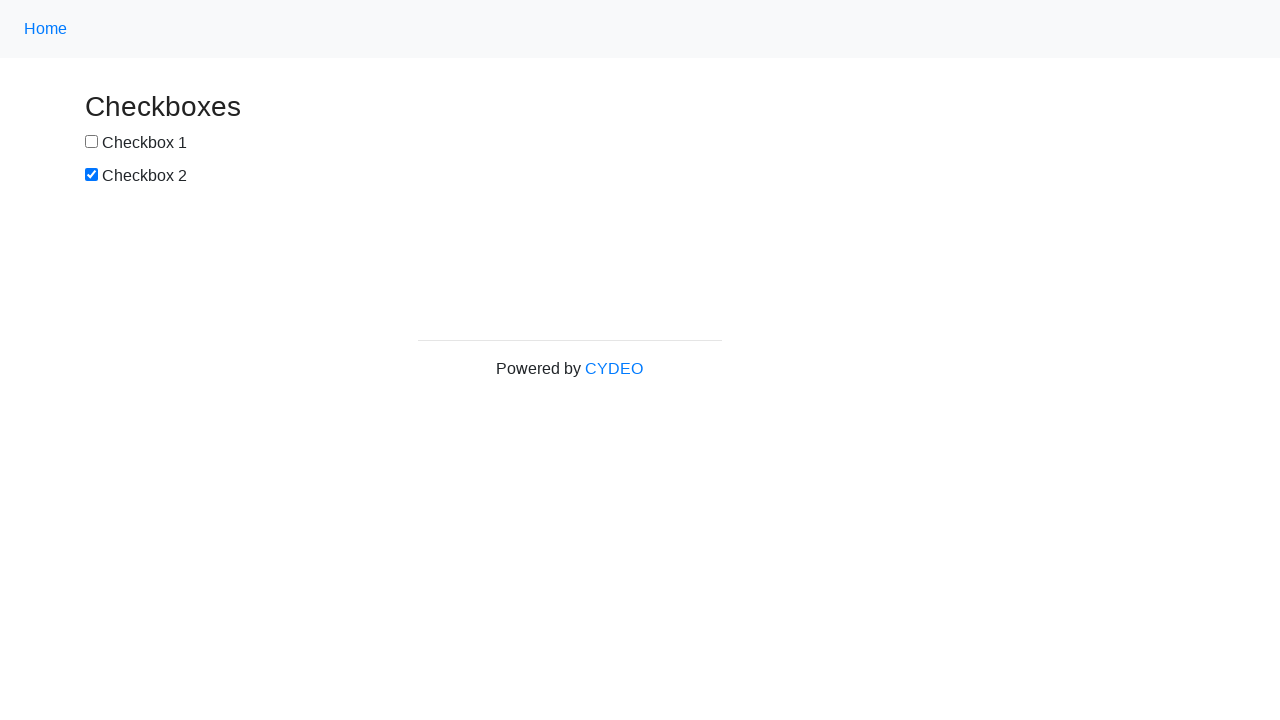

Located checkbox #2 element
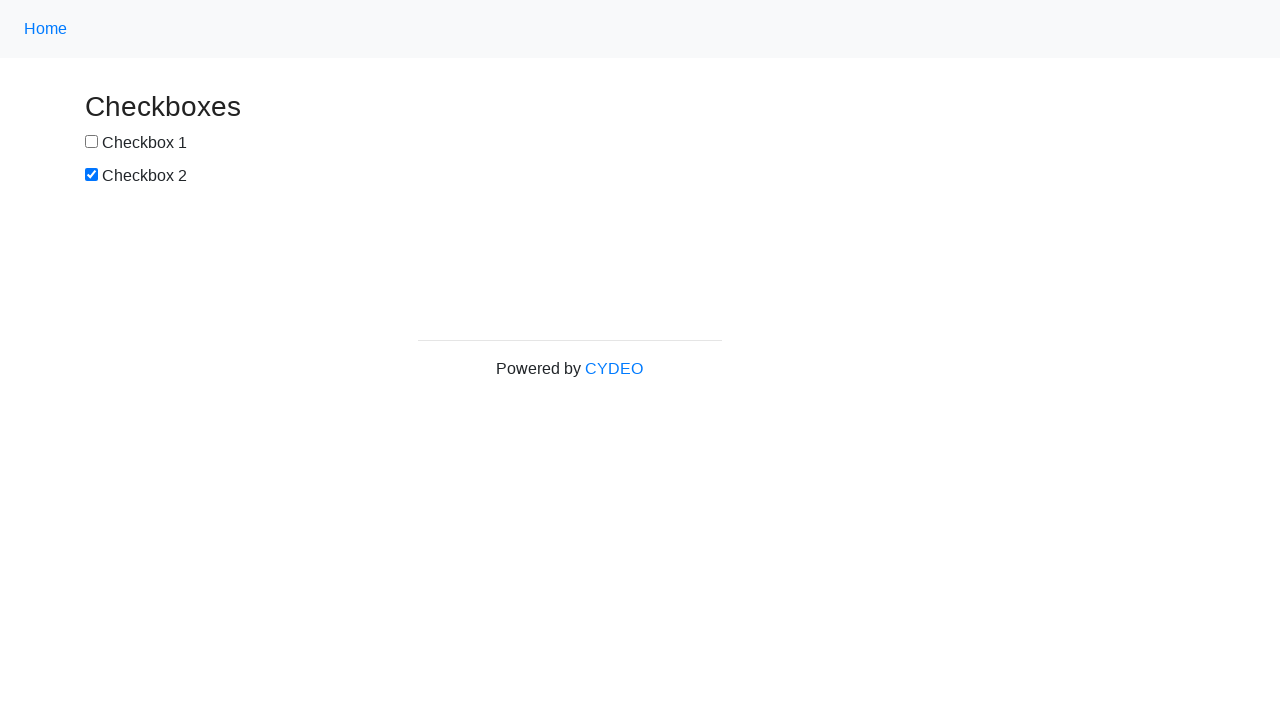

Verified checkbox #2 IS selected by default
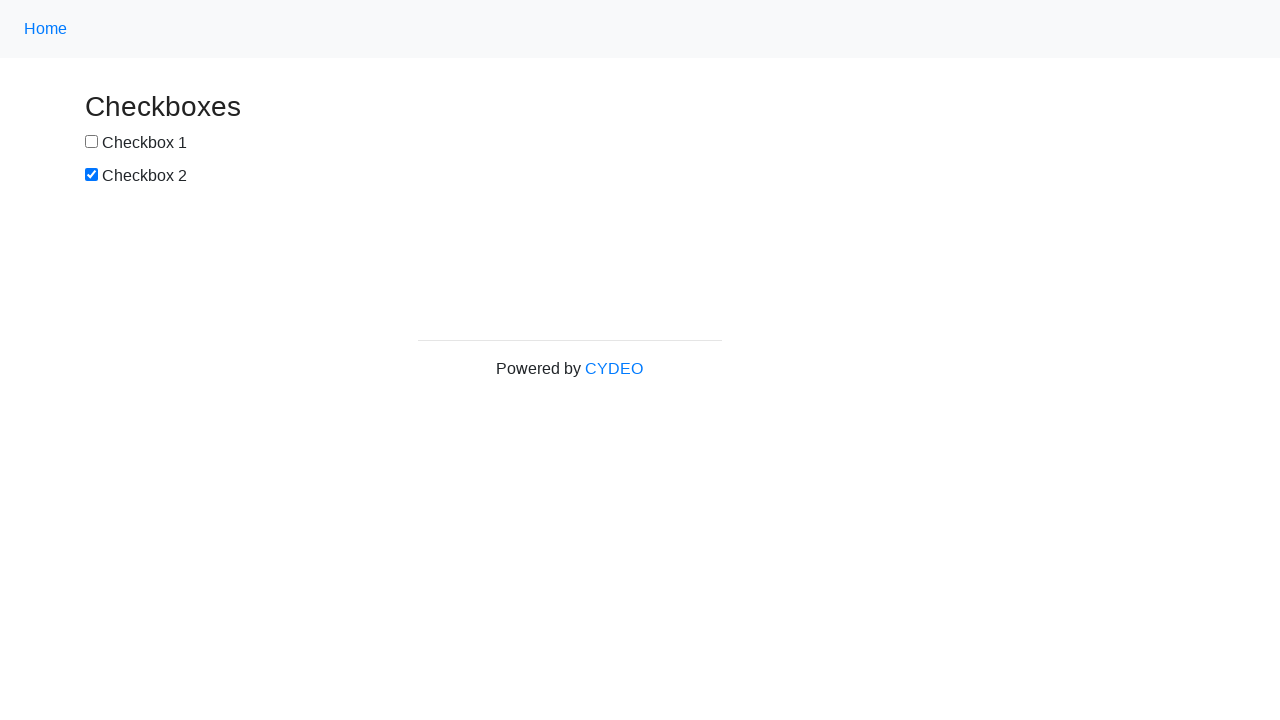

Clicked checkbox #1 to select it at (92, 142) on input#box1
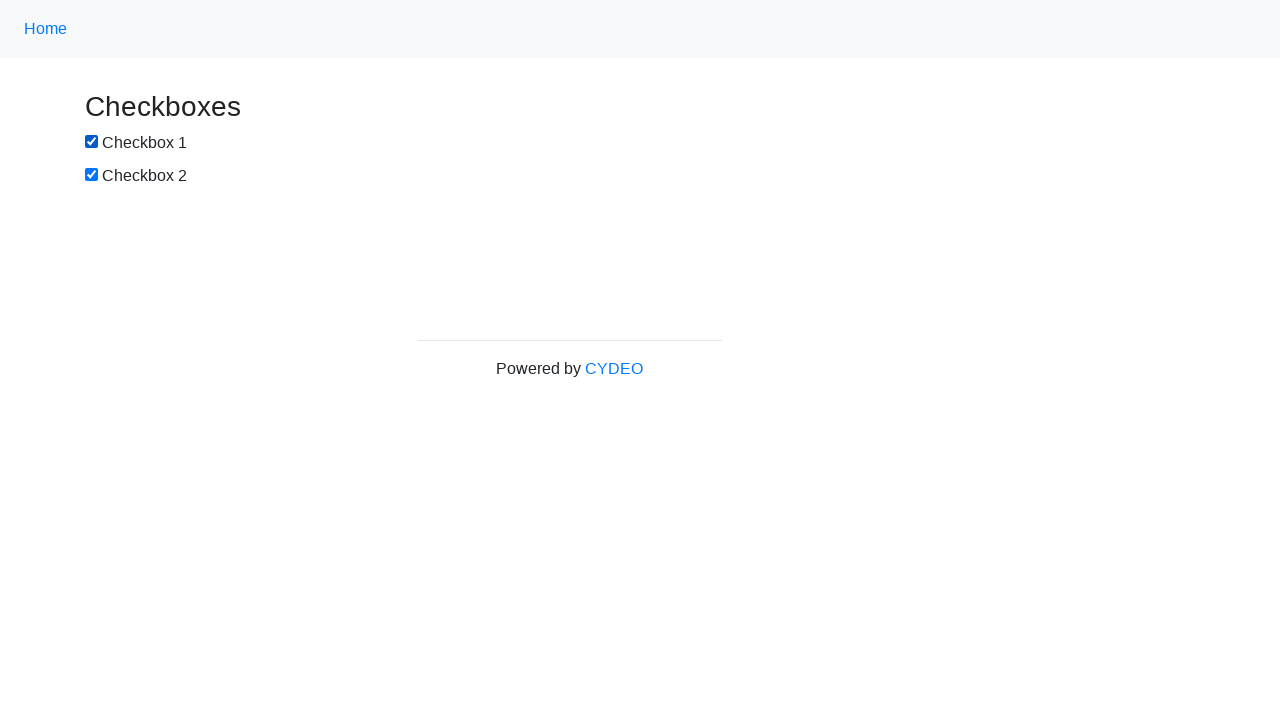

Clicked checkbox #2 to deselect it at (92, 175) on input#box2
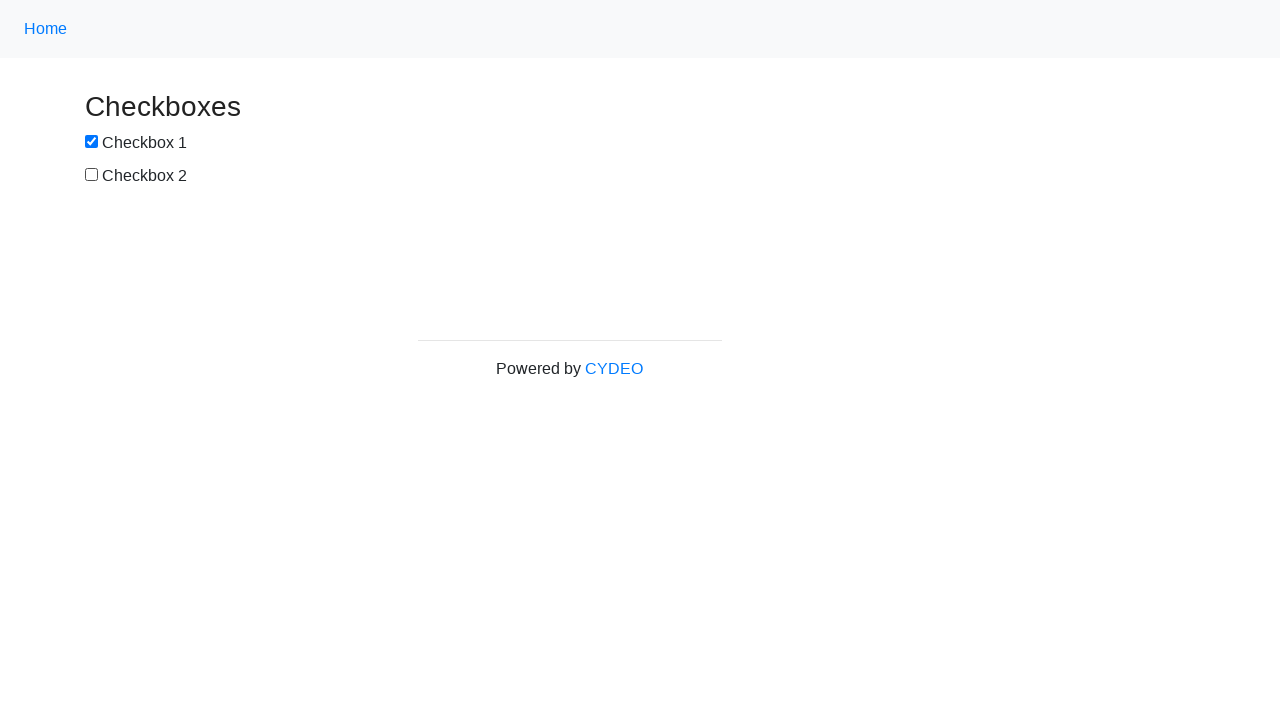

Verified checkbox #1 is now SELECTED after clicking
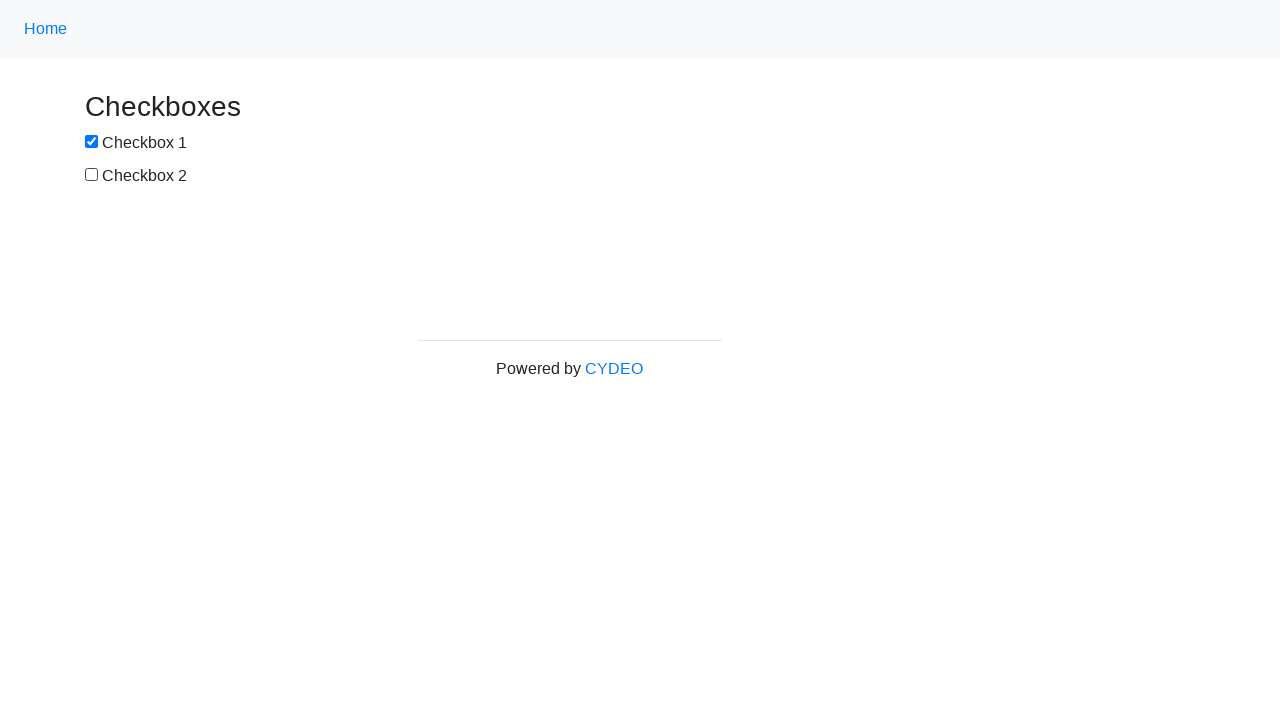

Verified checkbox #2 is now NOT selected after clicking
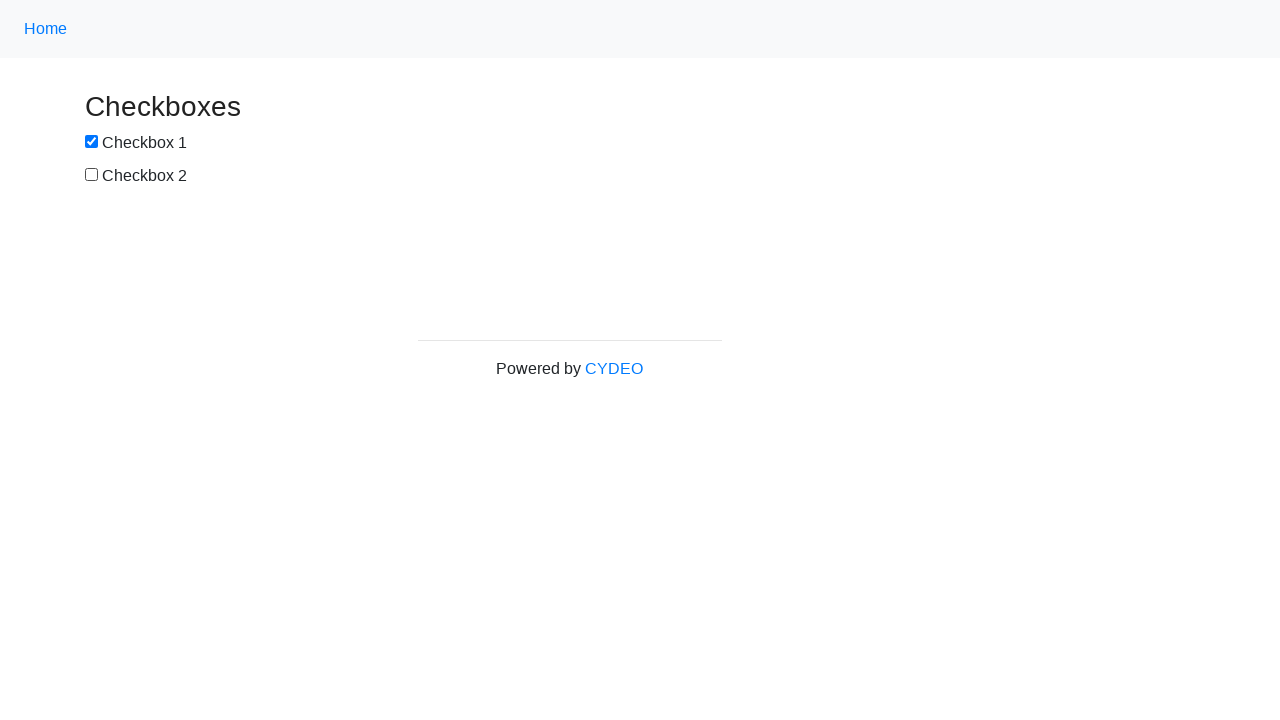

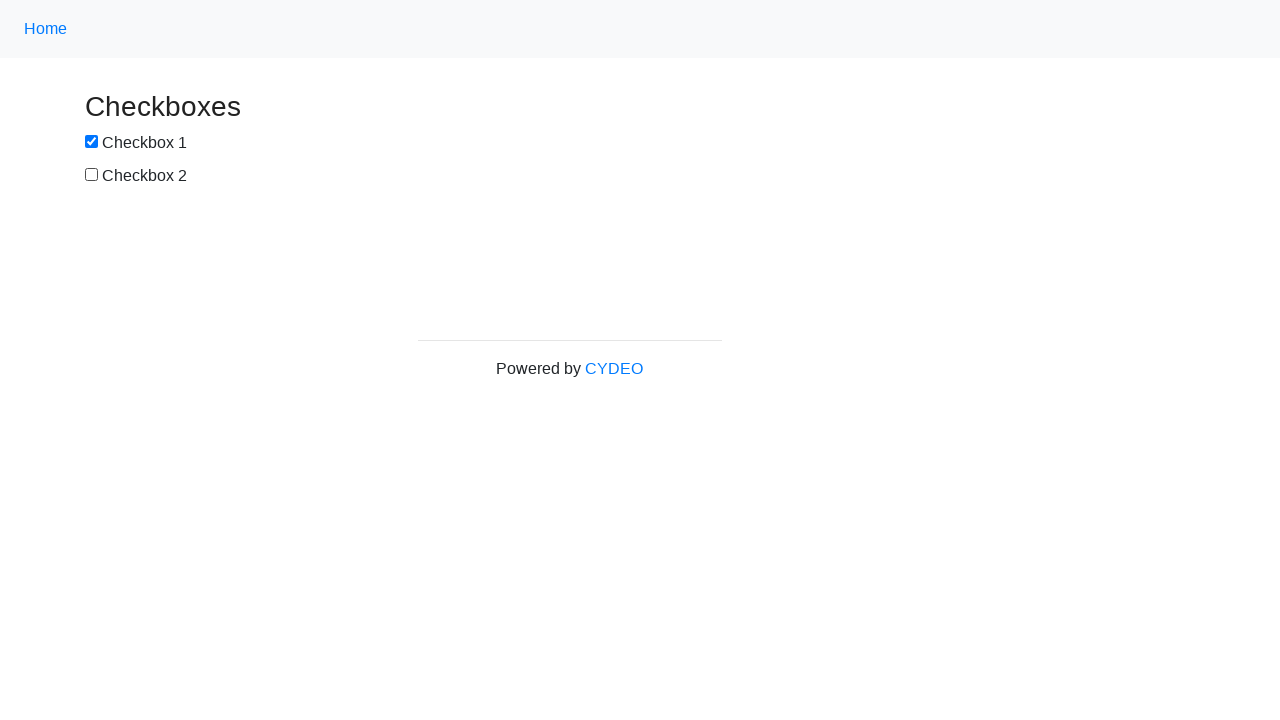